Verifies that all registration form fields (name, phone, business name, business type radio buttons, email, password, confirm password, and terms checkbox) are visible on the page

Starting URL: https://dashboard.melaka.app/register

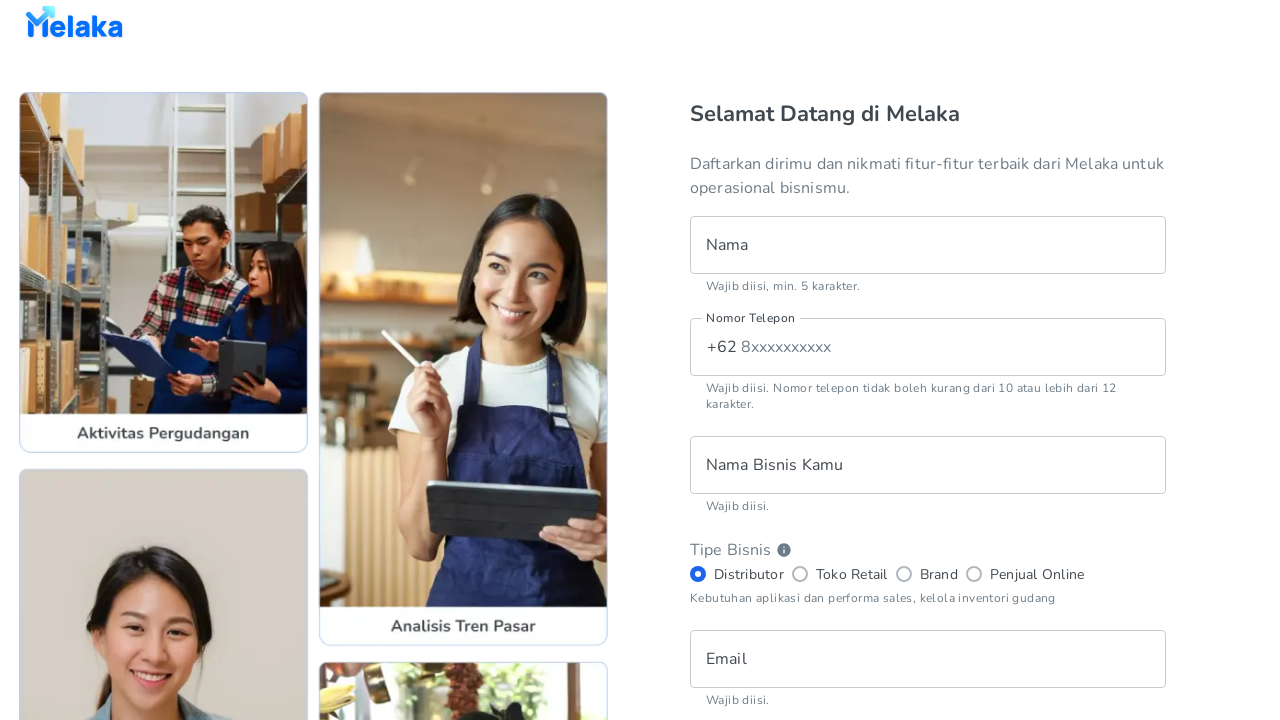

Name field is visible
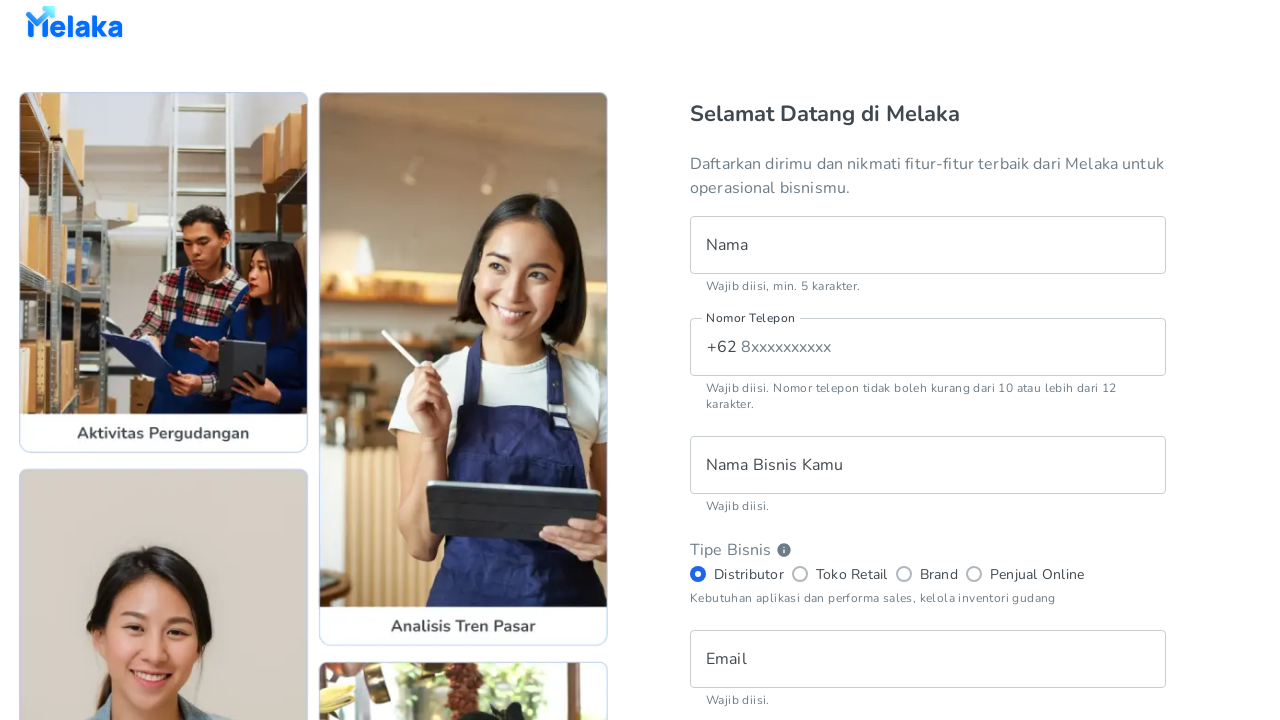

Phone number field is visible
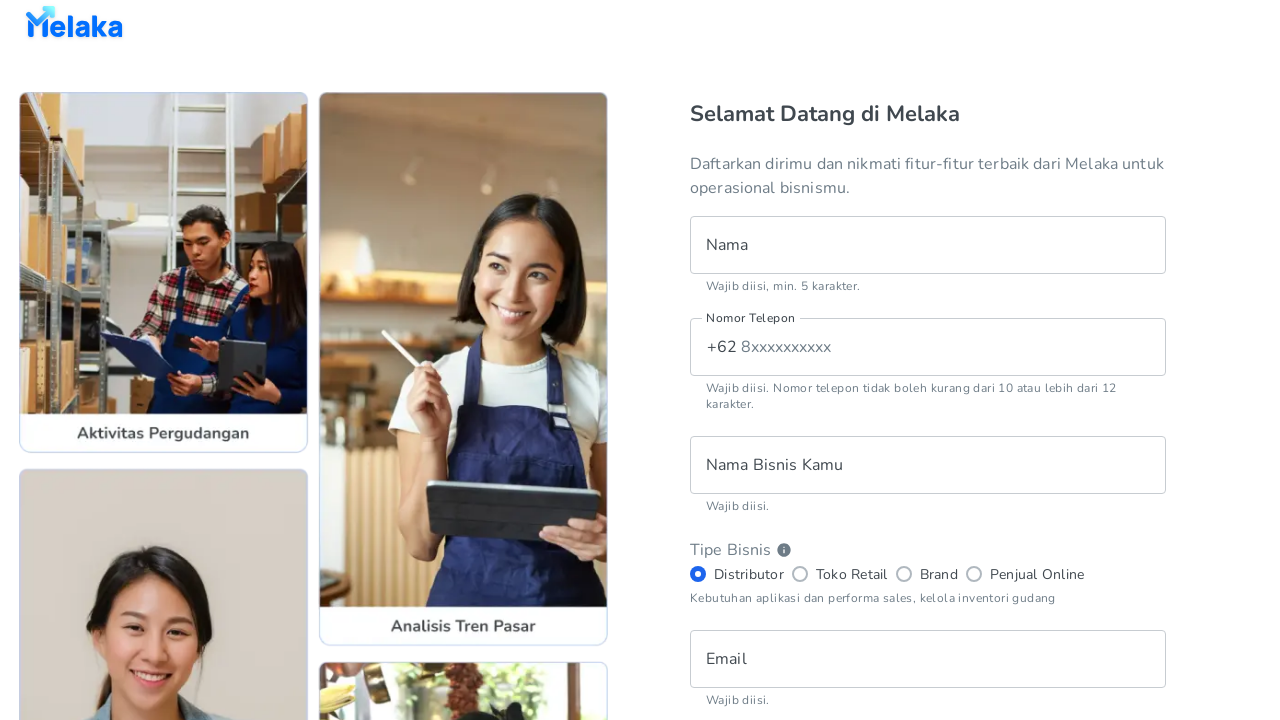

Business name field is visible
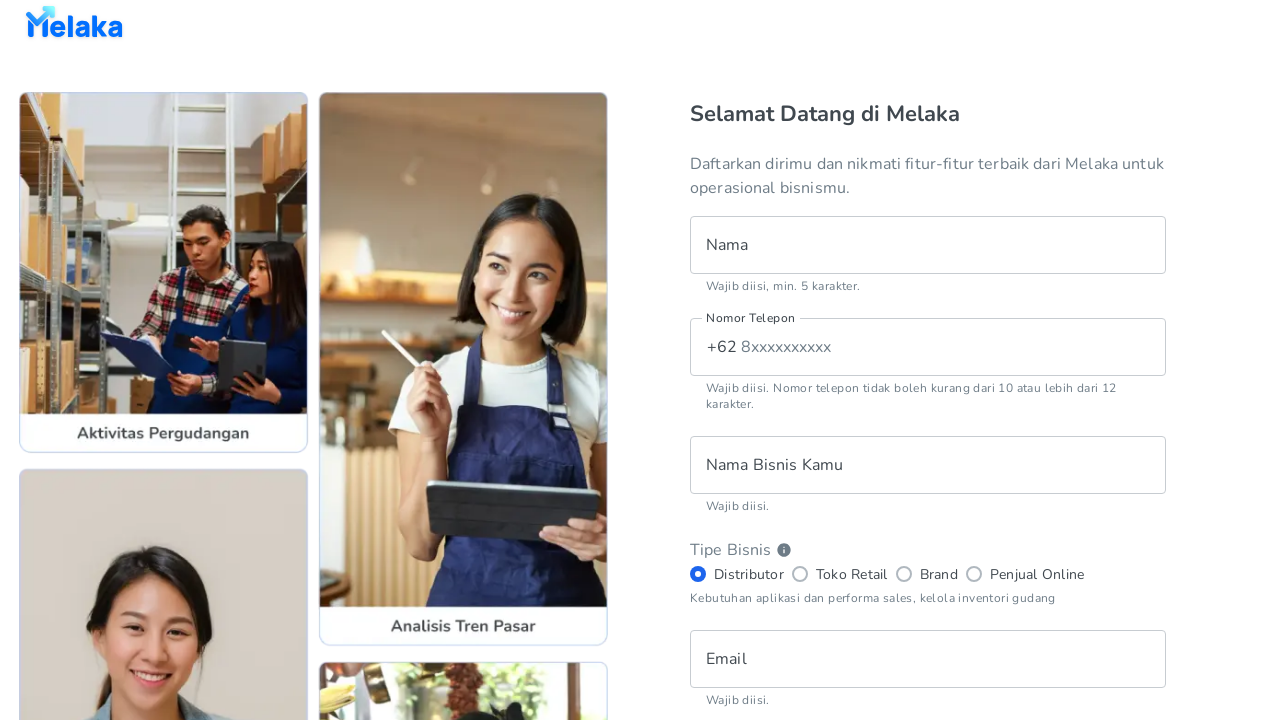

Distributor radio button is visible
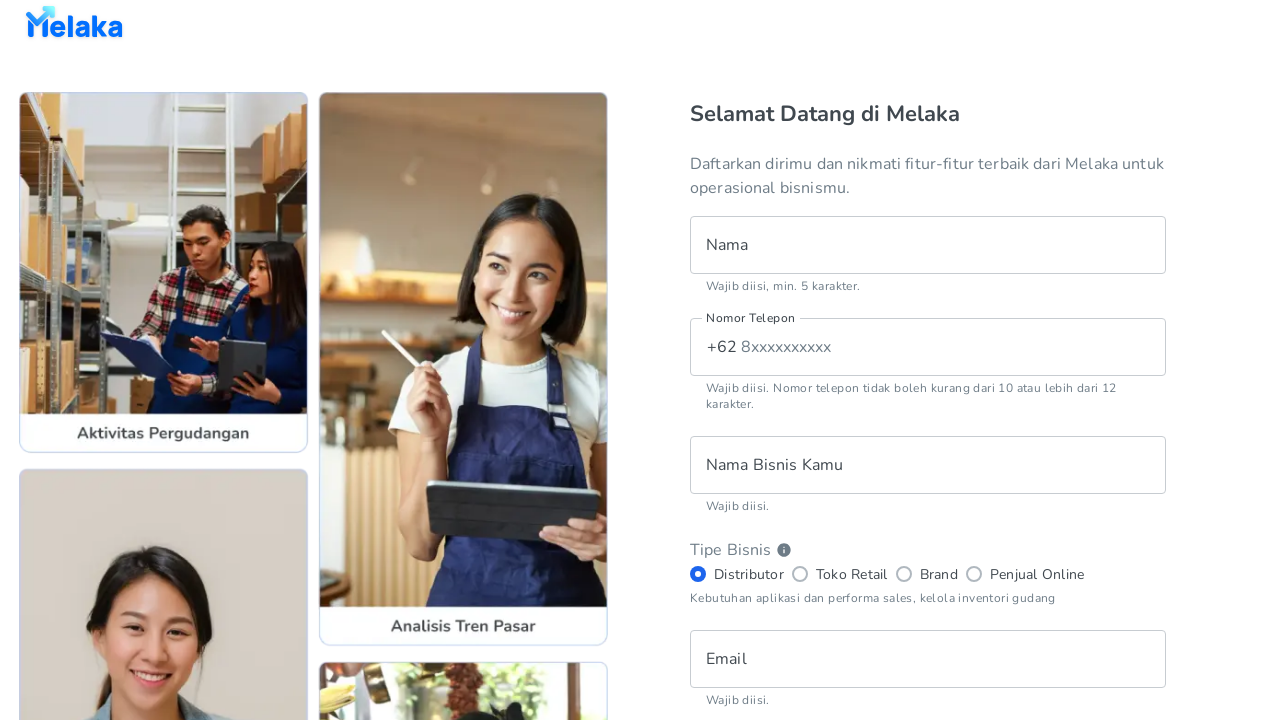

Toko Retail radio button is visible
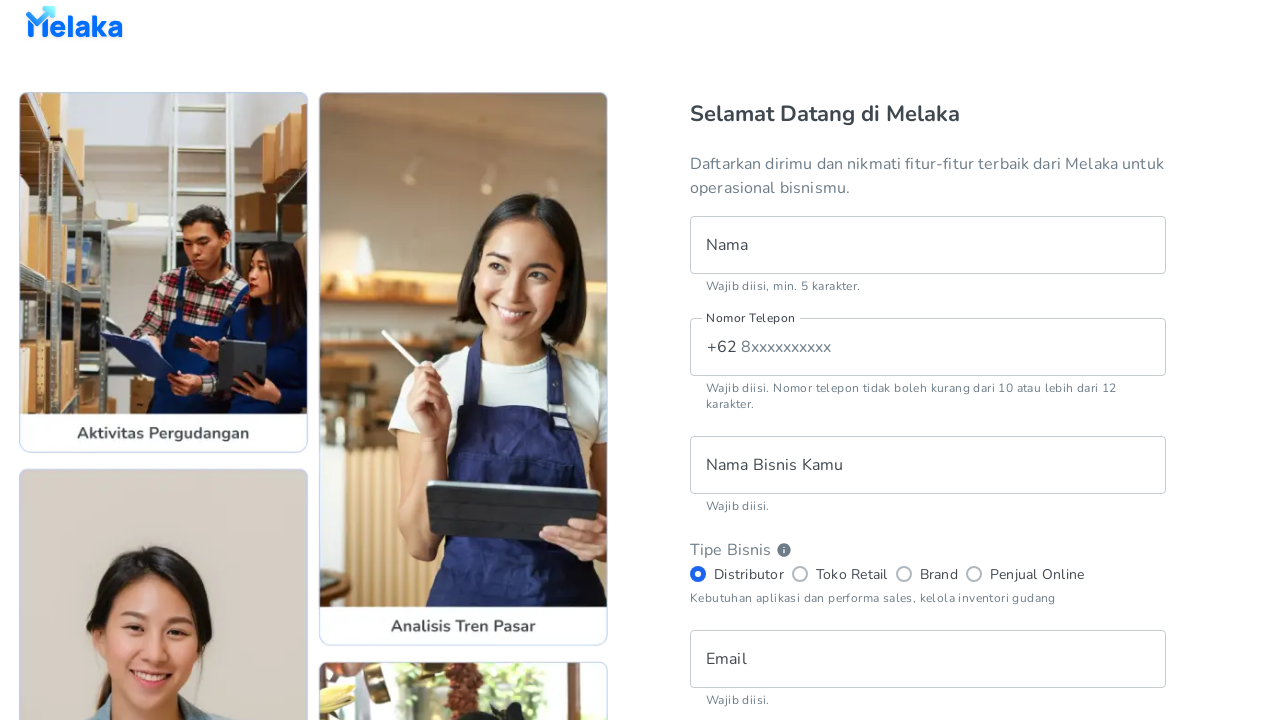

Brand radio button is visible
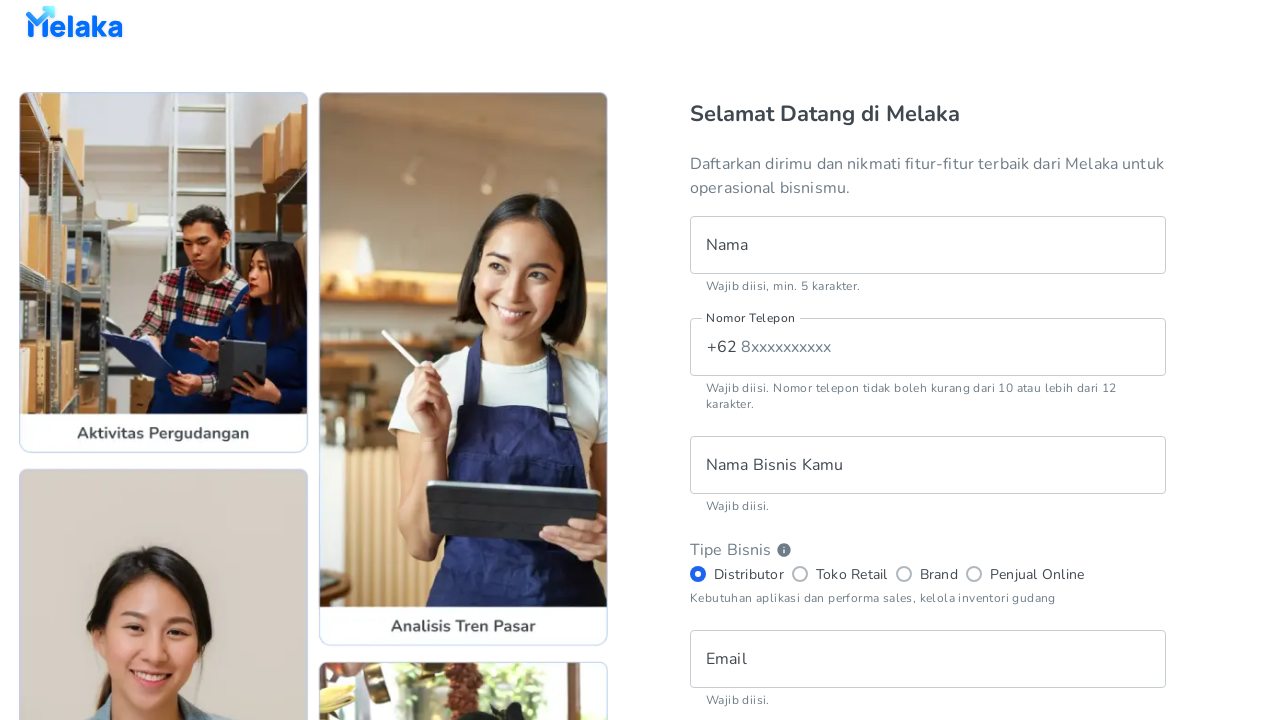

Penjual Online radio button is visible
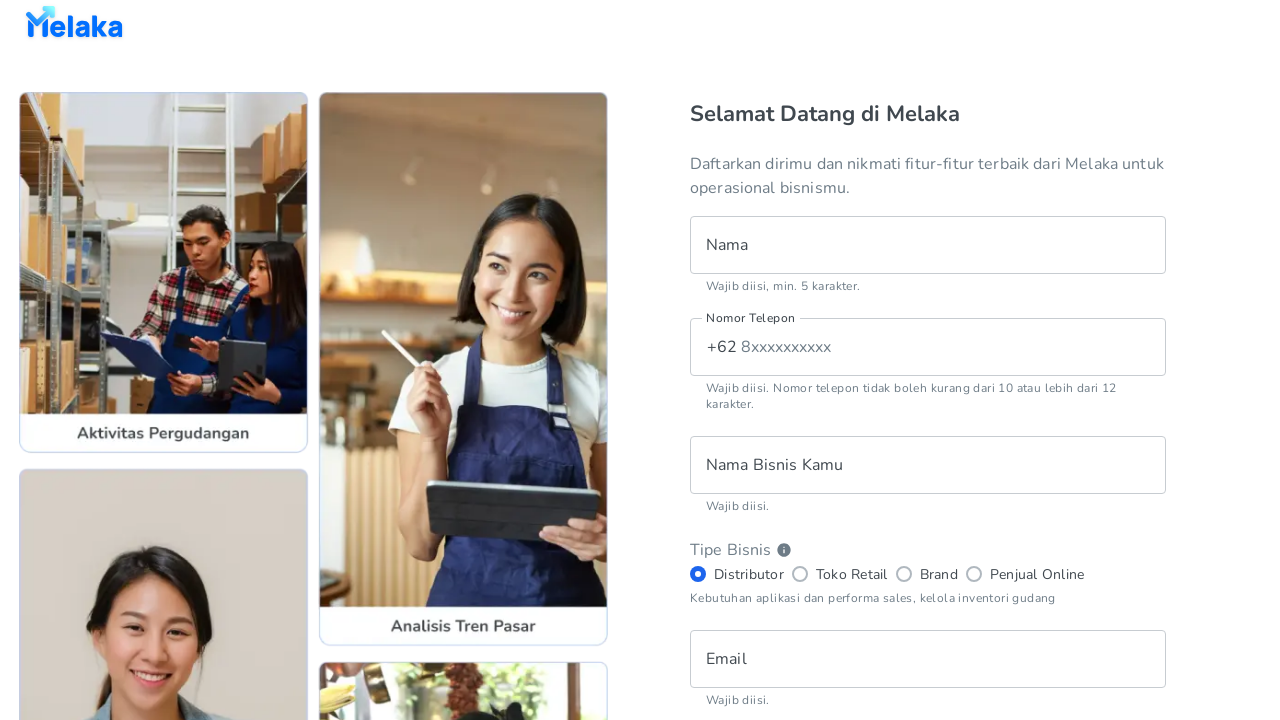

Email field is visible
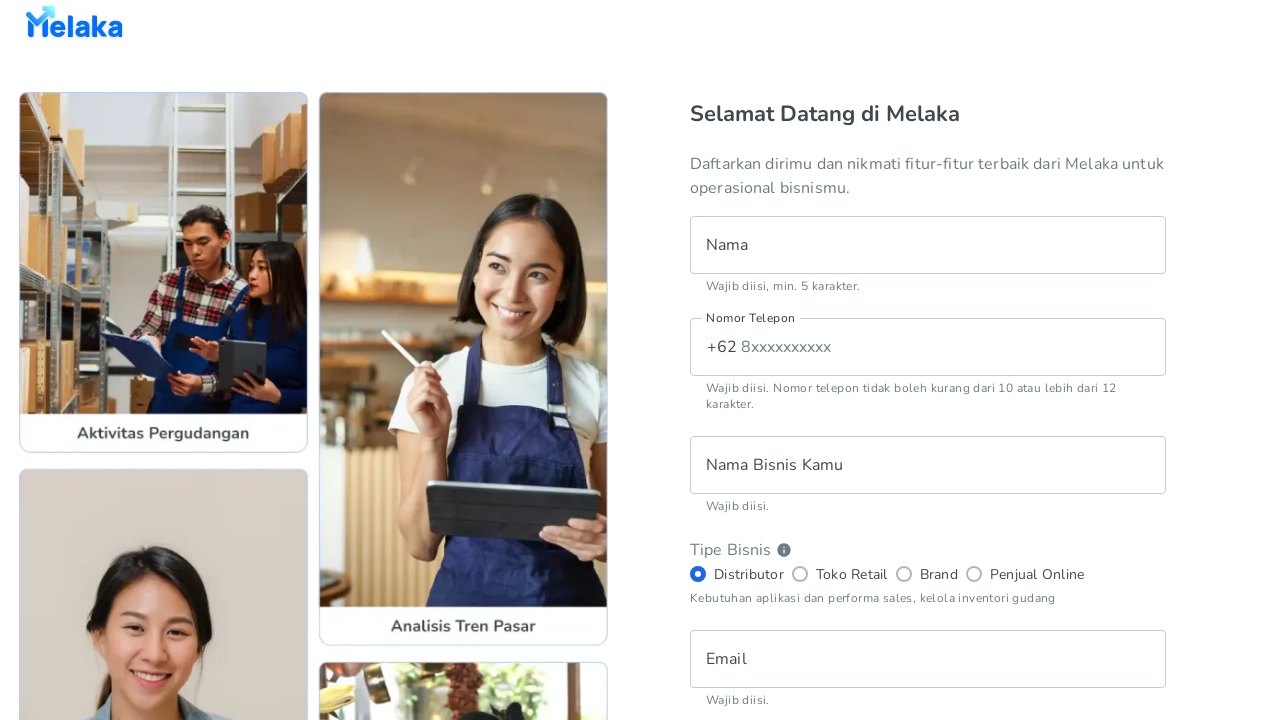

Password field is visible
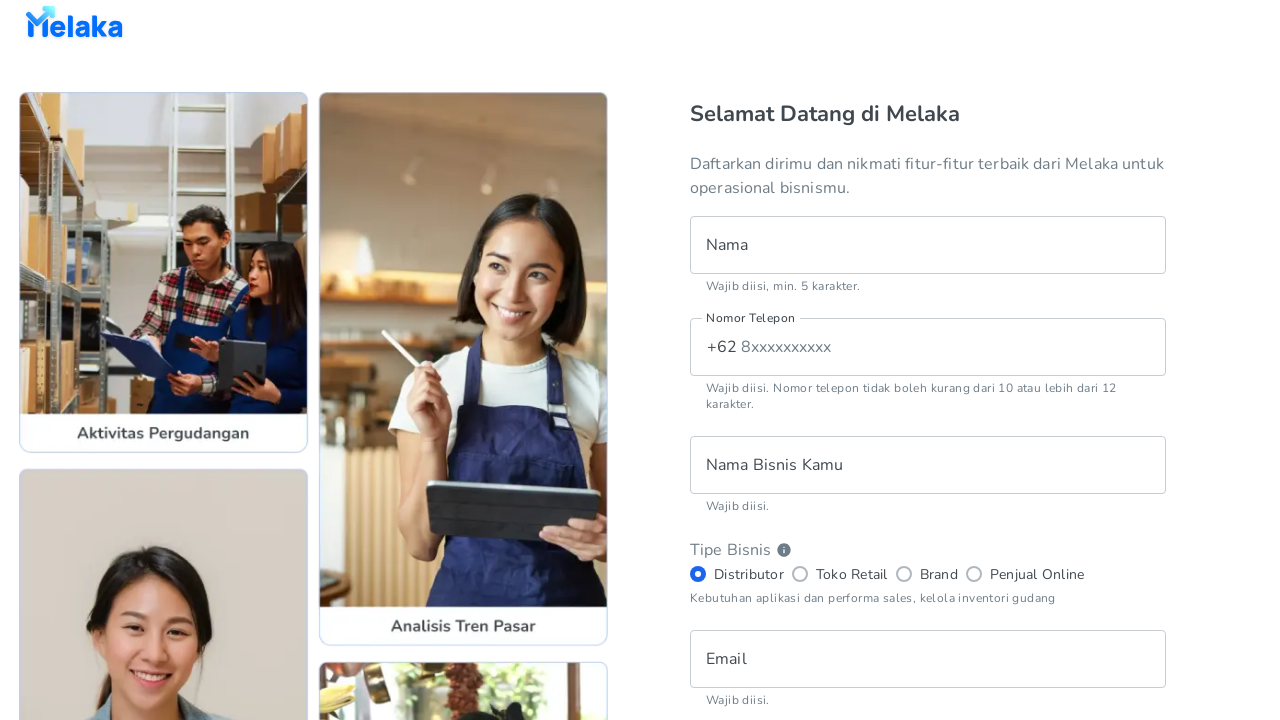

Confirm password field is visible
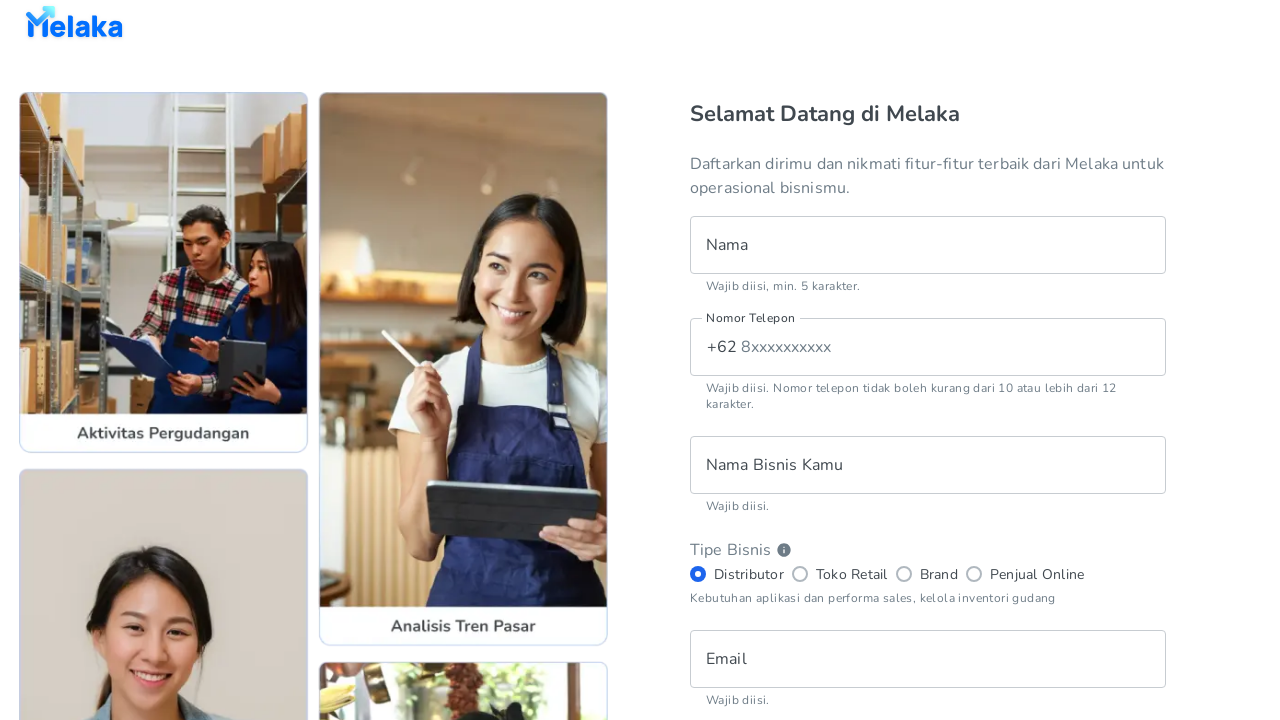

Terms and conditions checkbox is visible
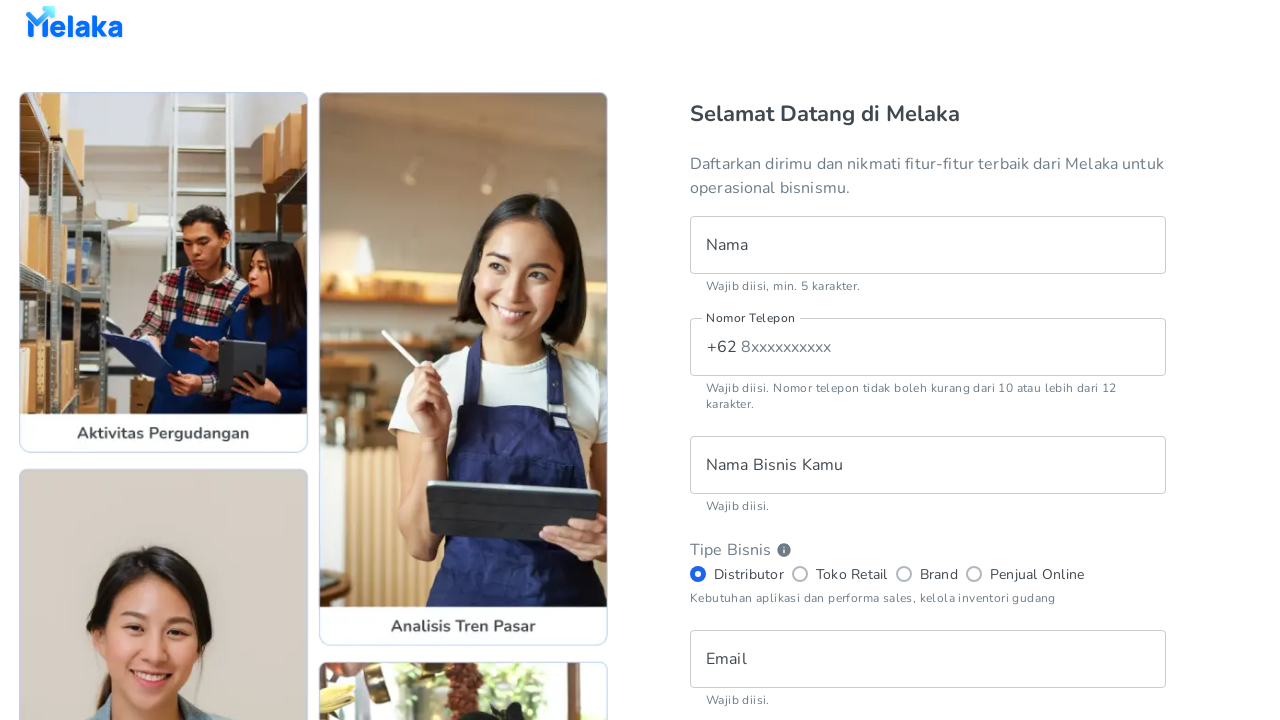

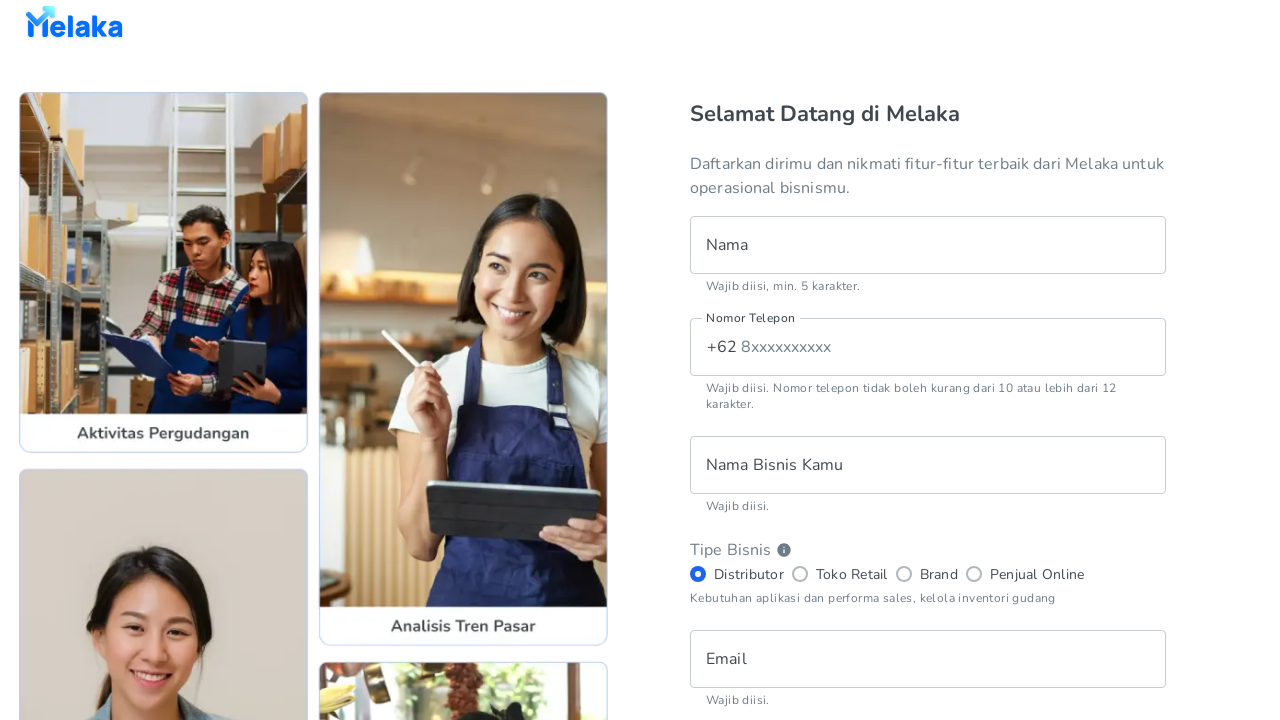